Tests searching for releases on GitHub by navigating to releases page and searching for "Beta"

Starting URL: https://github.com/junit-team/junit4

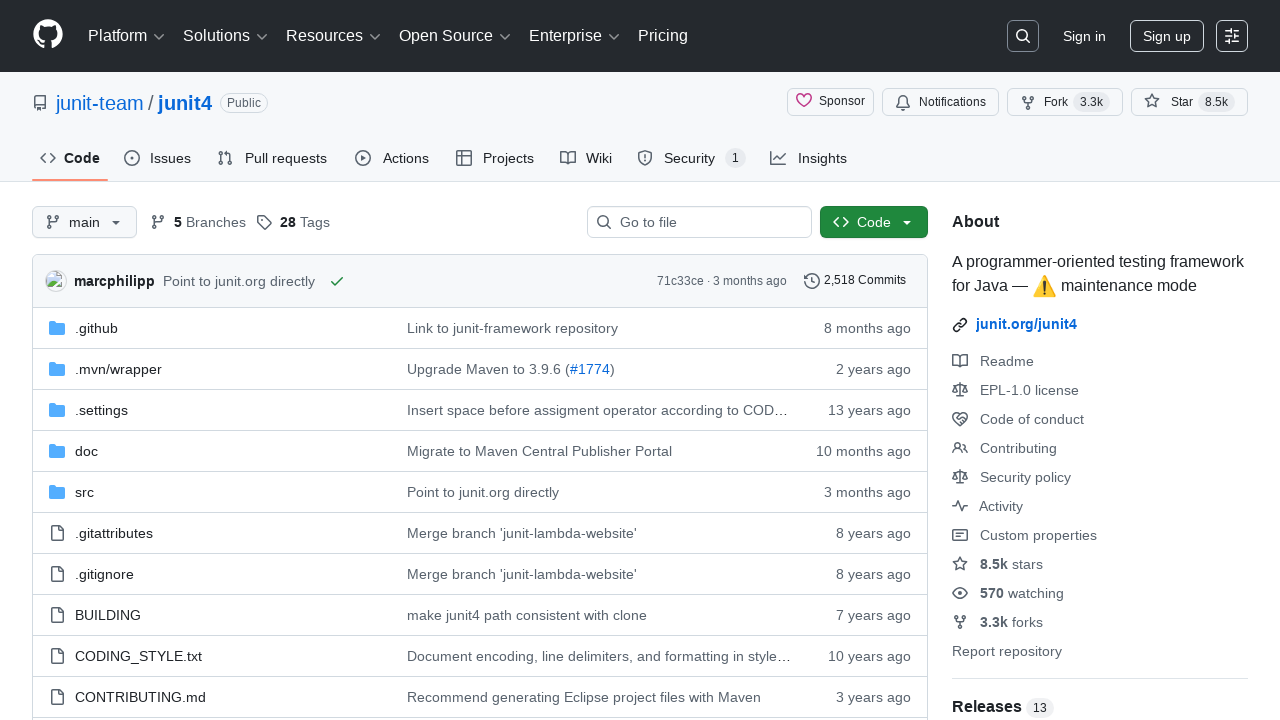

Clicked on Releases link at (989, 706) on a[href='/junit-team/junit4/releases']
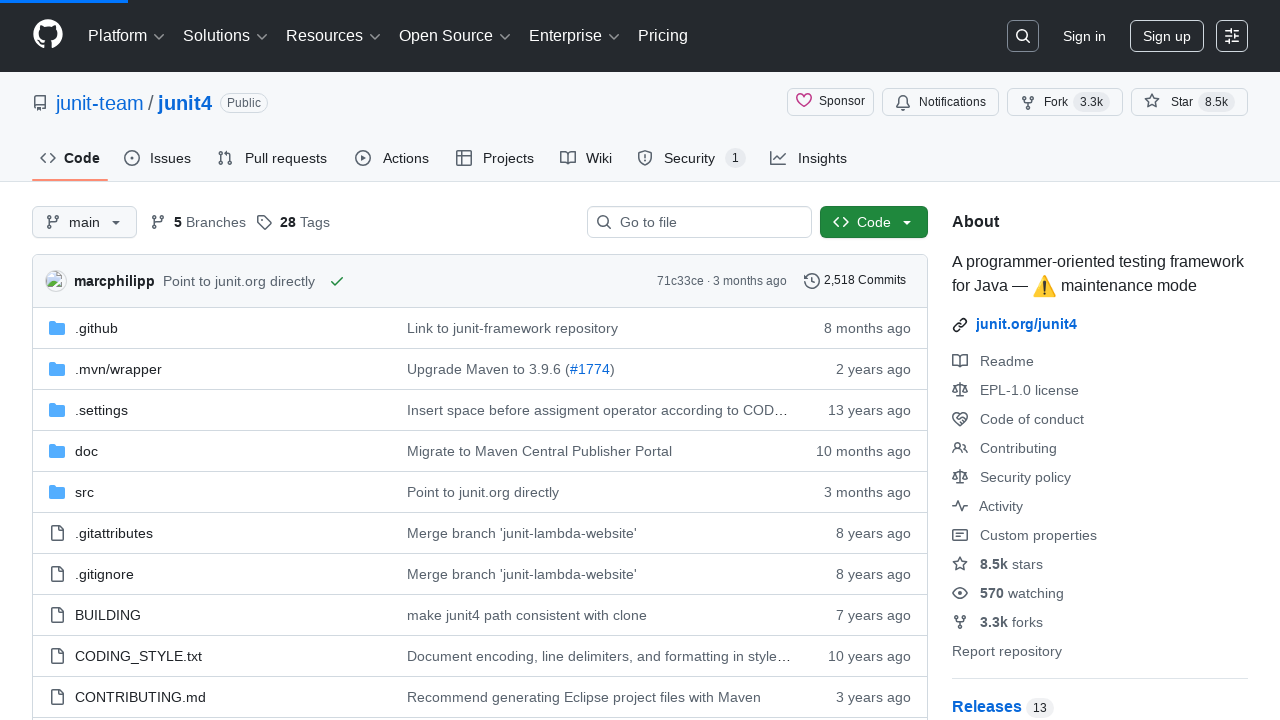

Releases page loaded and search input appeared
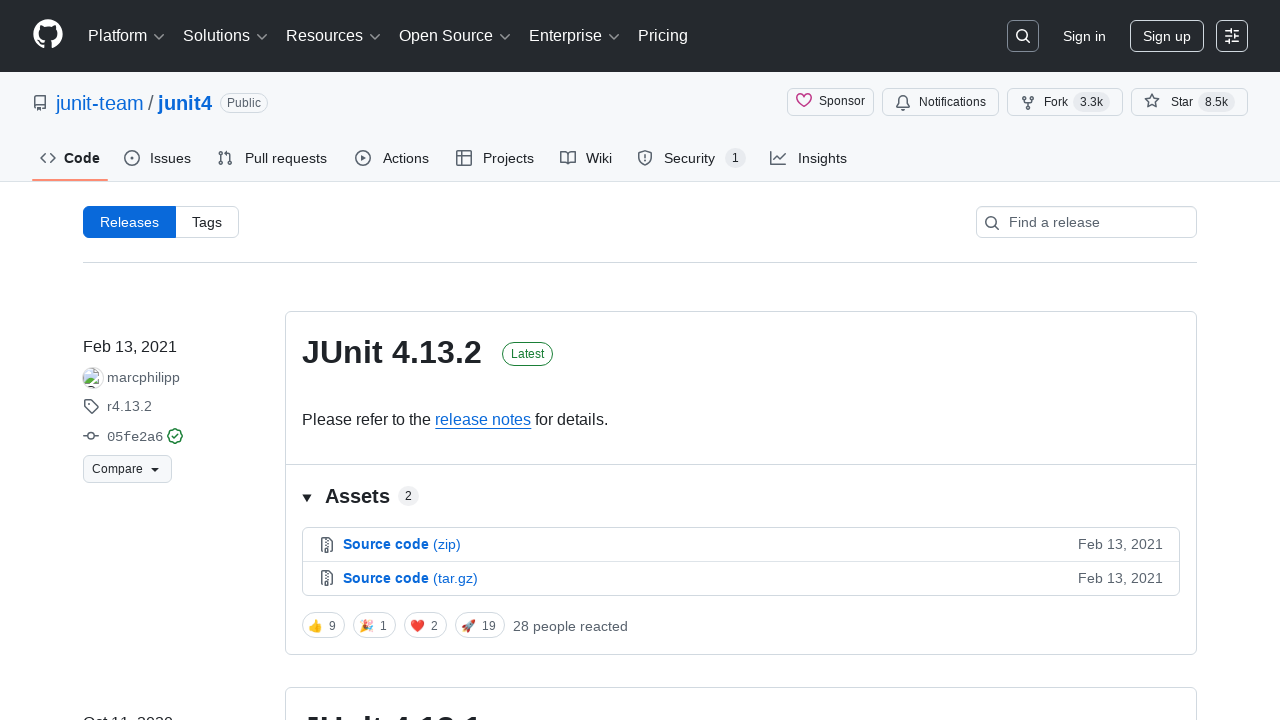

Filled search field with 'Beta' on input[placeholder='Find a release']
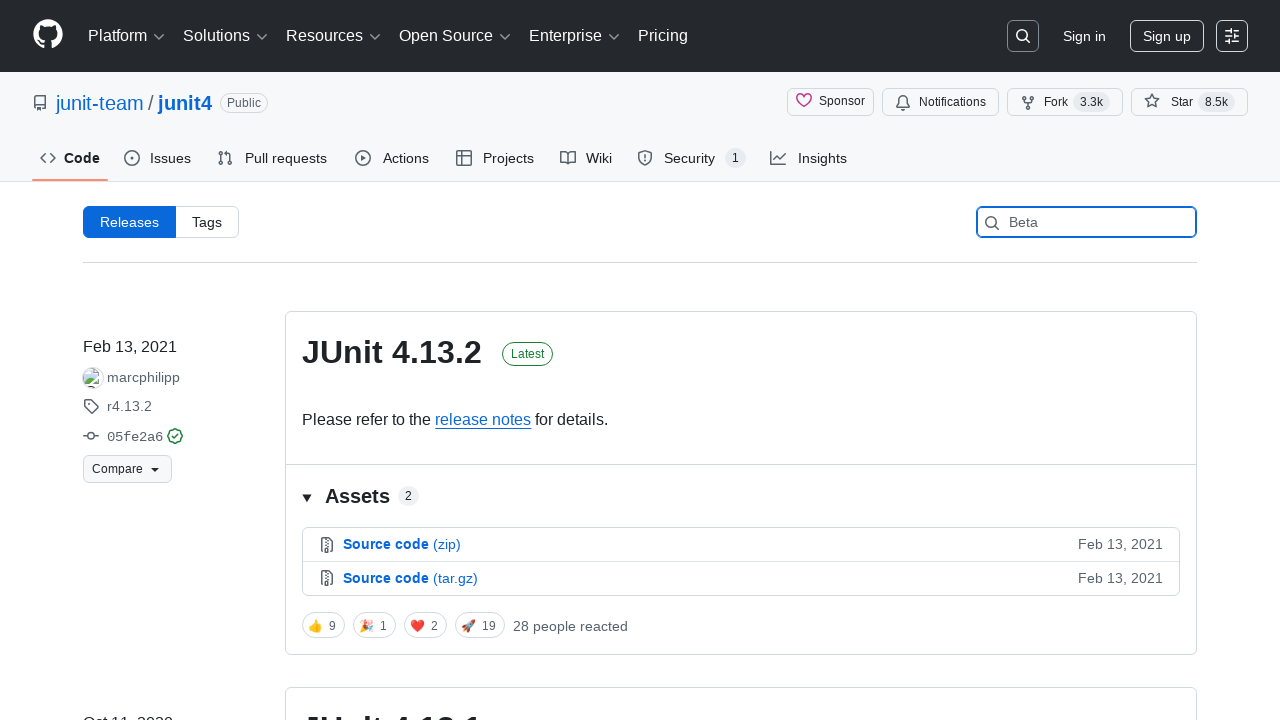

Pressed Enter to search for releases
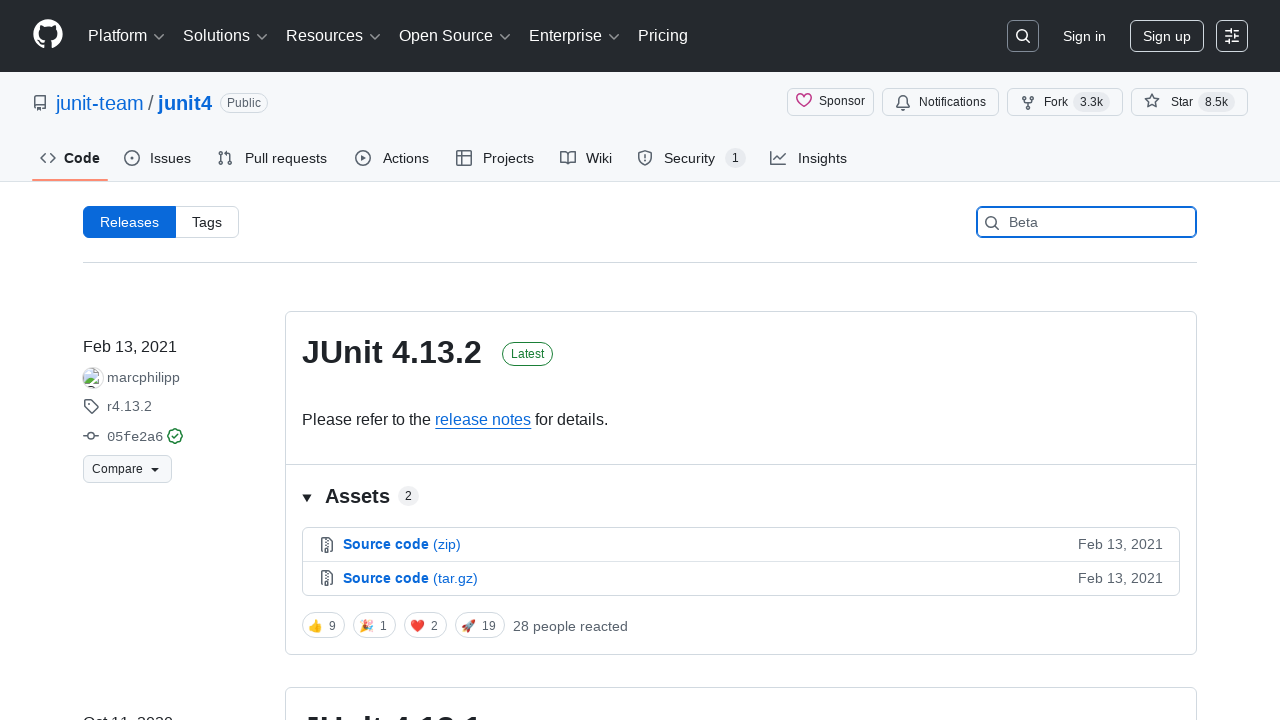

JUnit 4.13 Beta 3 release found in search results
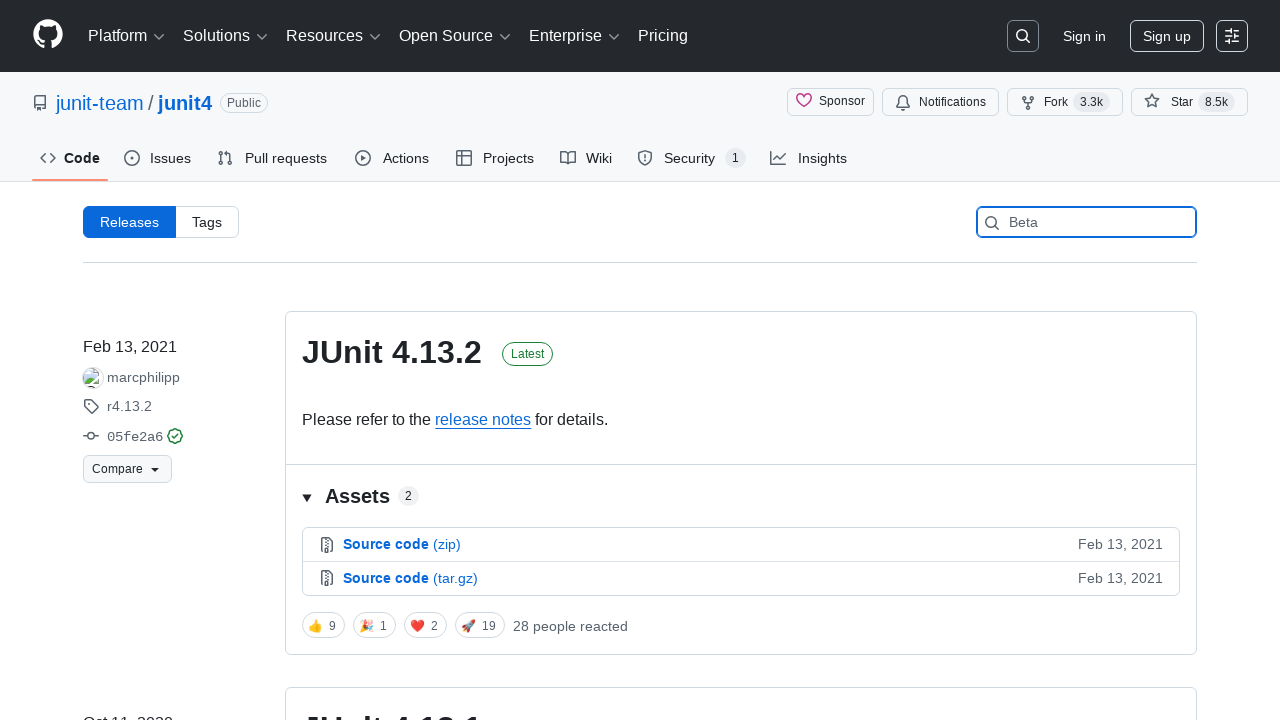

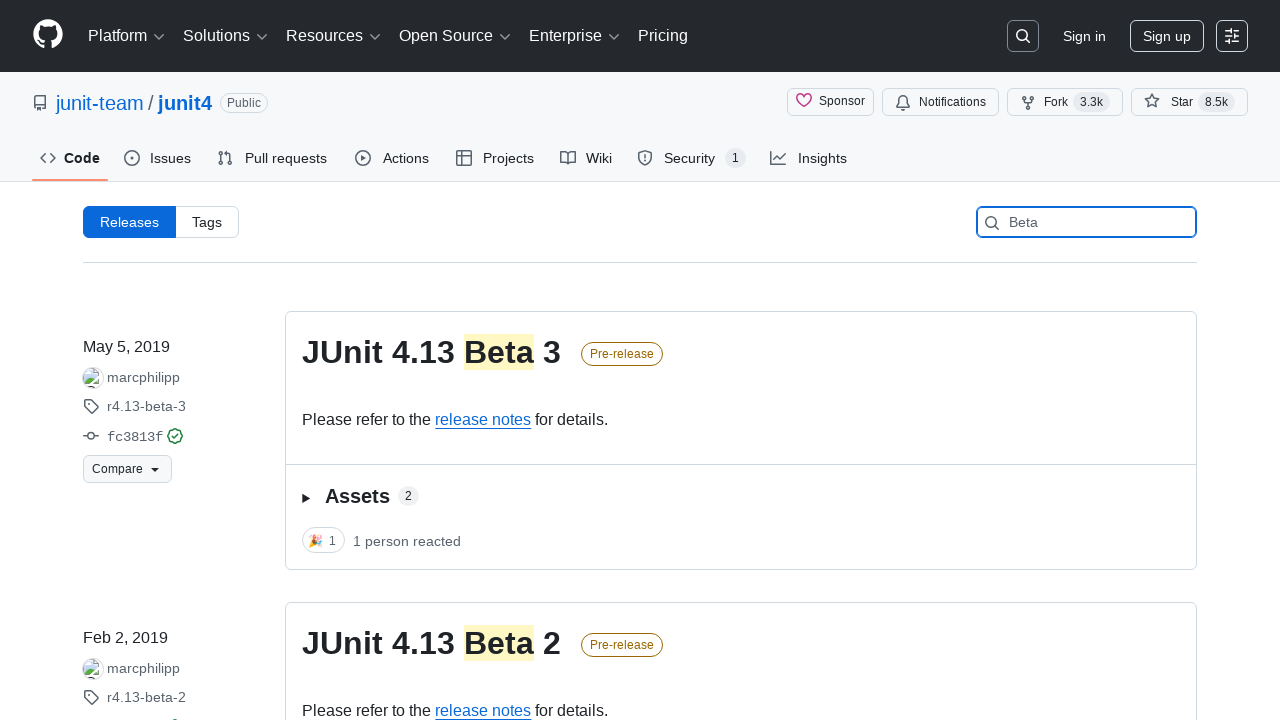